Tests JavaScript prompt dialog handling by clicking a button that triggers a prompt, entering text, and accepting it

Starting URL: https://the-internet.herokuapp.com/javascript_alerts

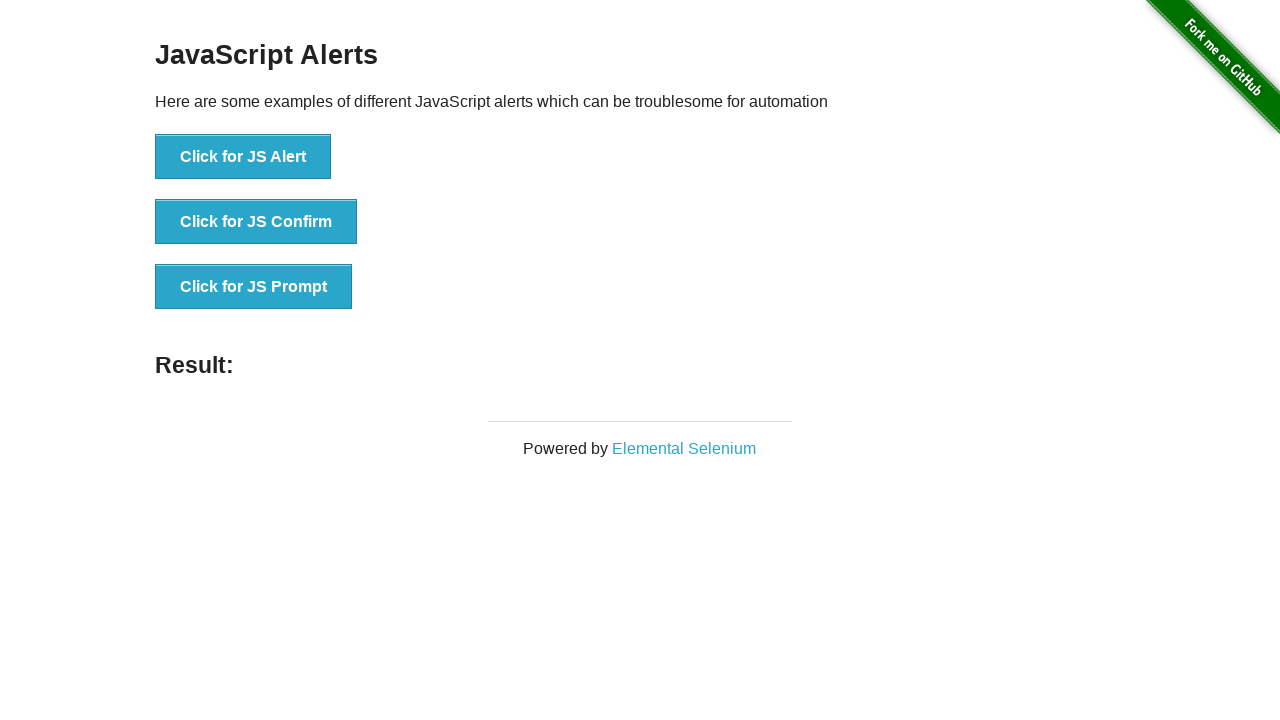

Set up dialog handler to accept prompt with text 'hello world'
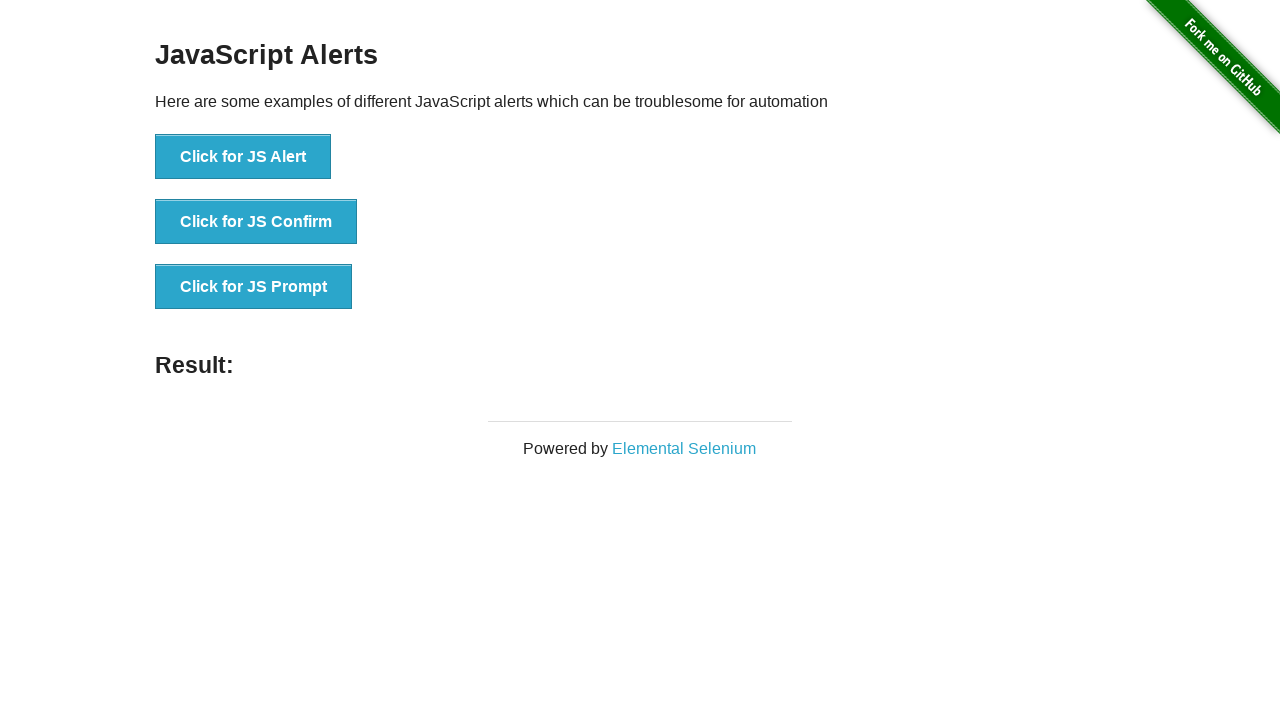

Clicked the third button to trigger JavaScript prompt dialog at (254, 287) on li:nth-child(3) > button
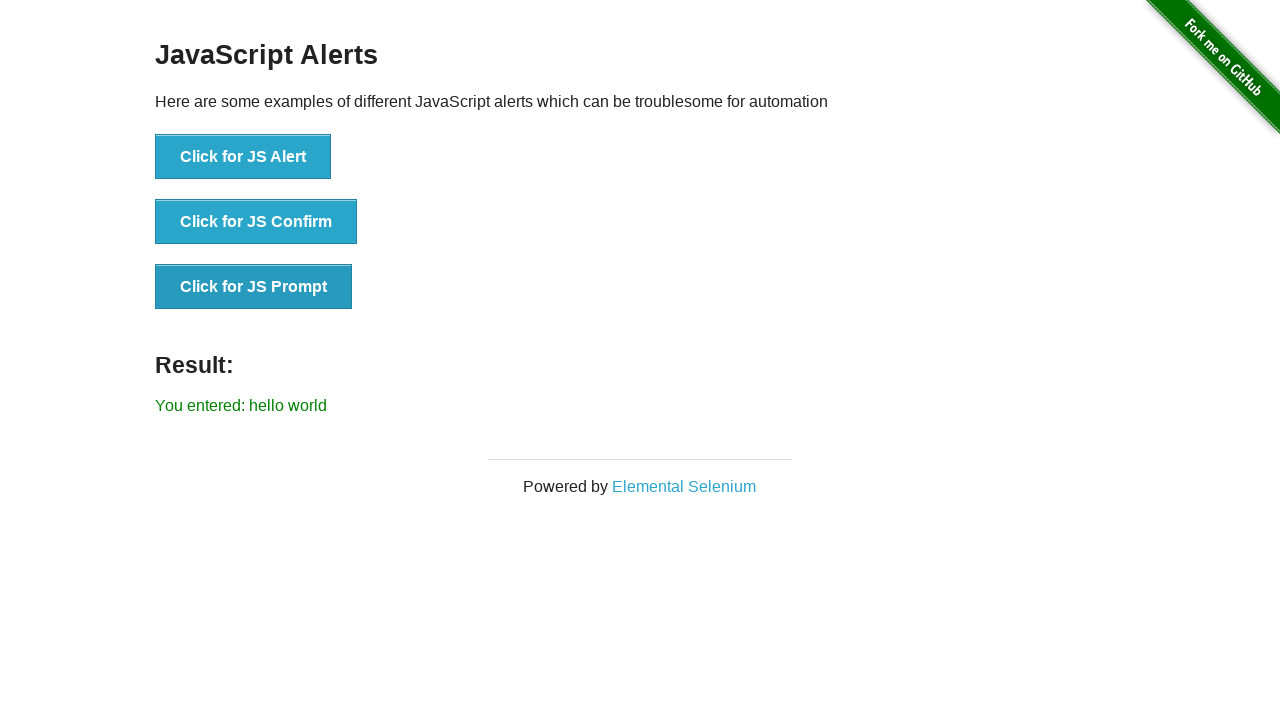

Result element appeared showing the entered prompt text
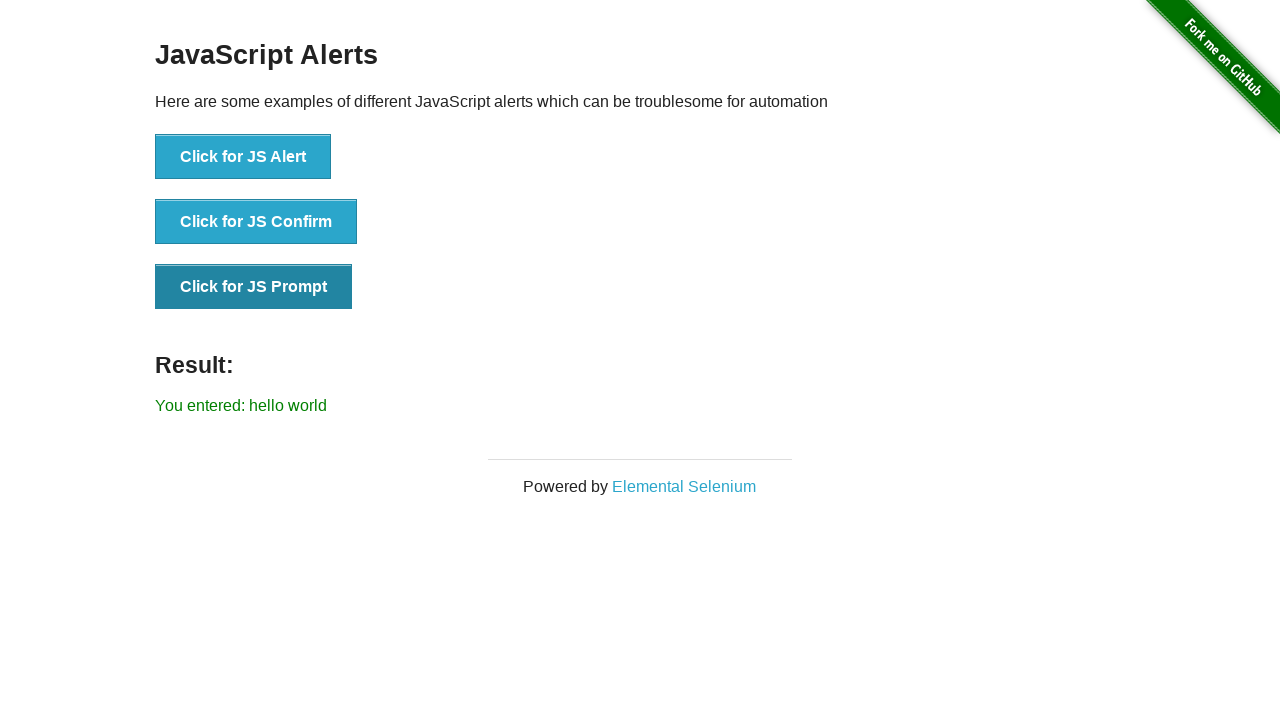

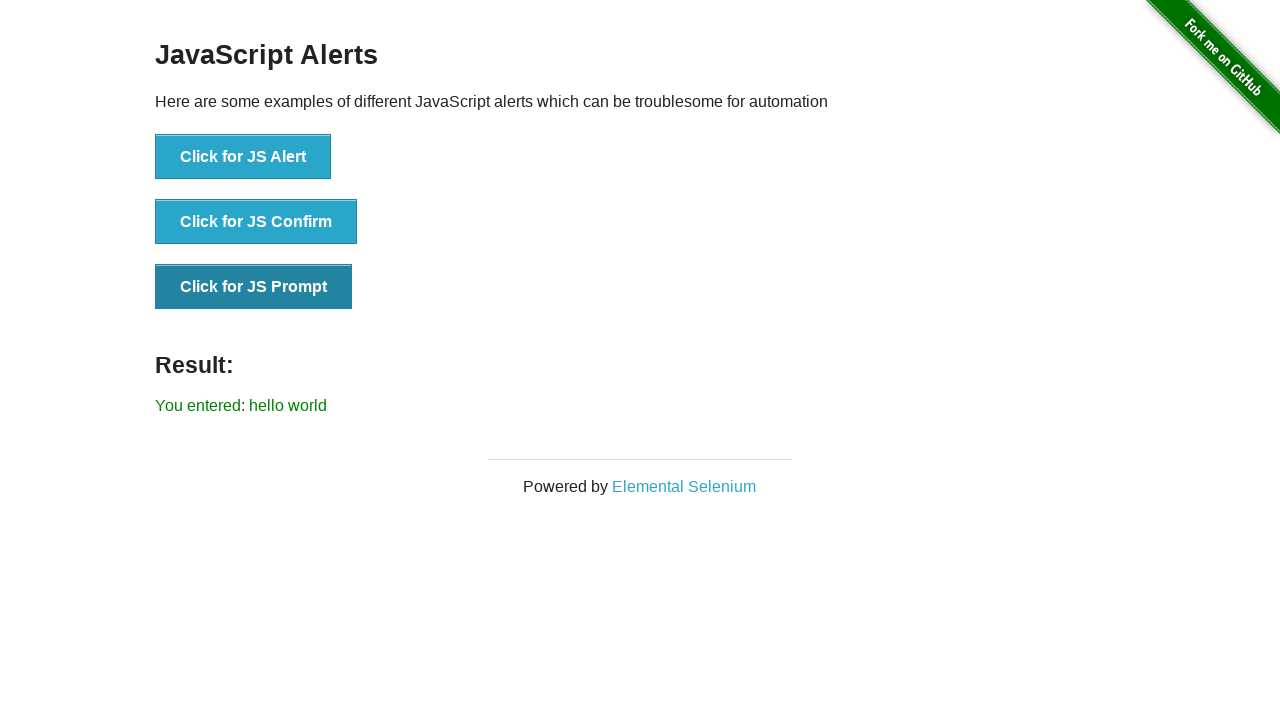